Tests radio button functionality on DemoQA website by navigating to the radio button section and selecting different radio button options

Starting URL: https://demoqa.com/

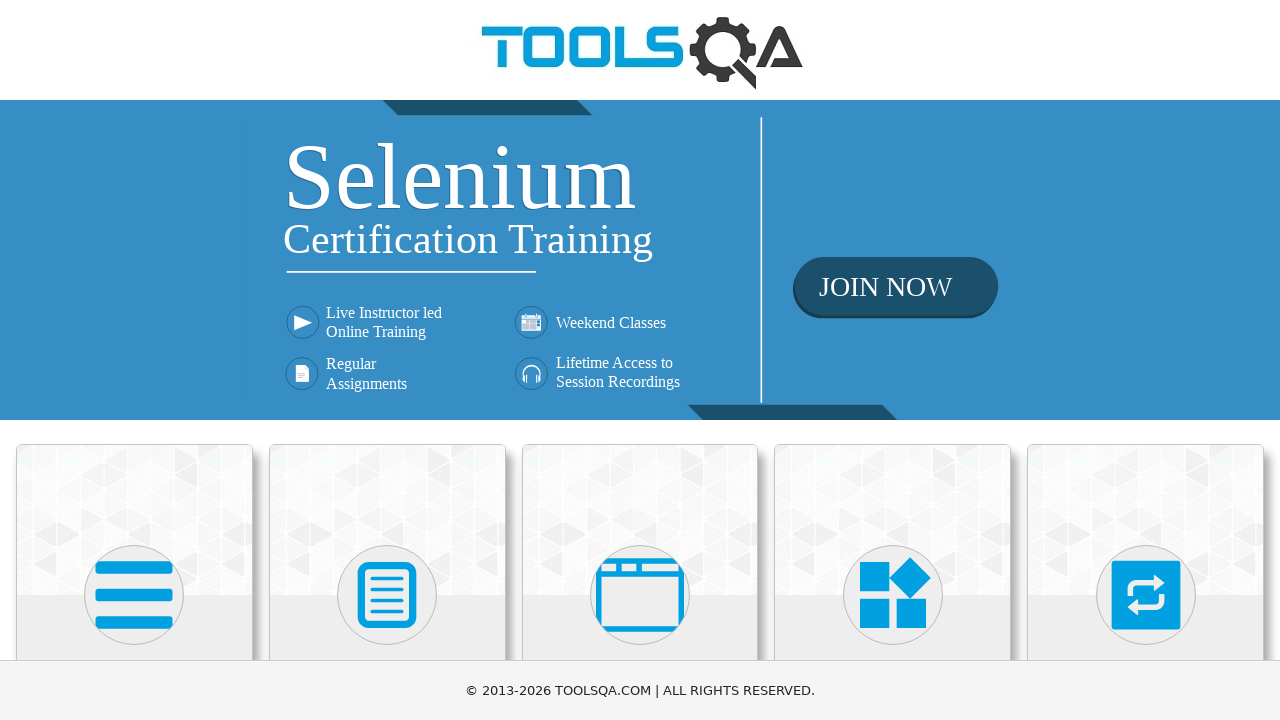

Clicked on Elements card at (134, 360) on xpath=//div[@class='card-up']/following-sibling::div//h5[text()='Elements']
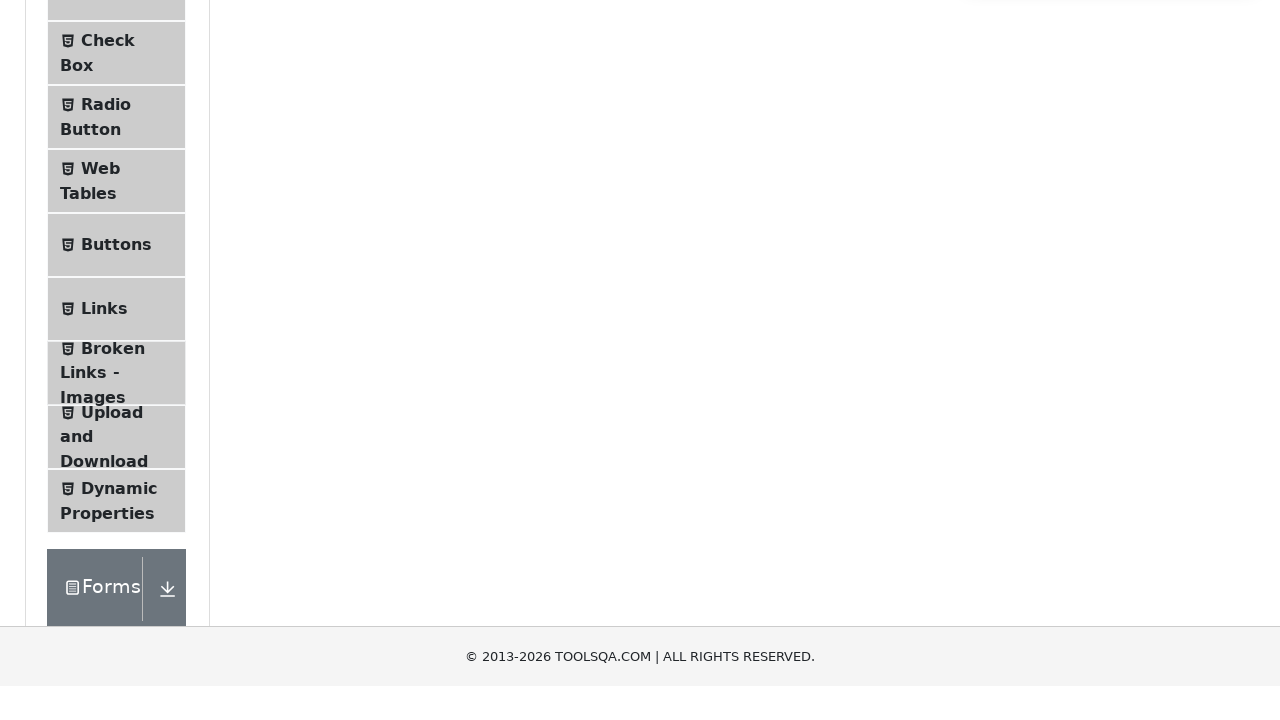

Clicked on Radio Button menu item at (106, 376) on xpath=//li[@id='item-2']//span[text()='Radio Button']
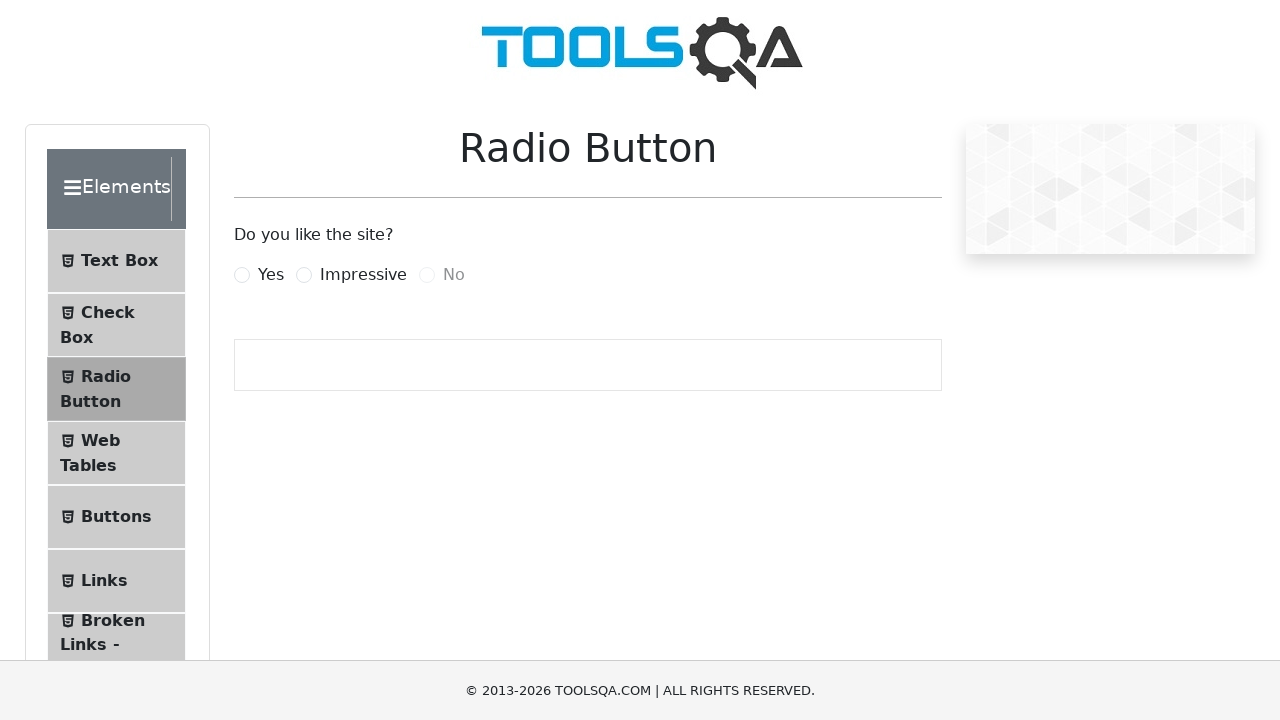

Checked if 'Yes' radio button is enabled
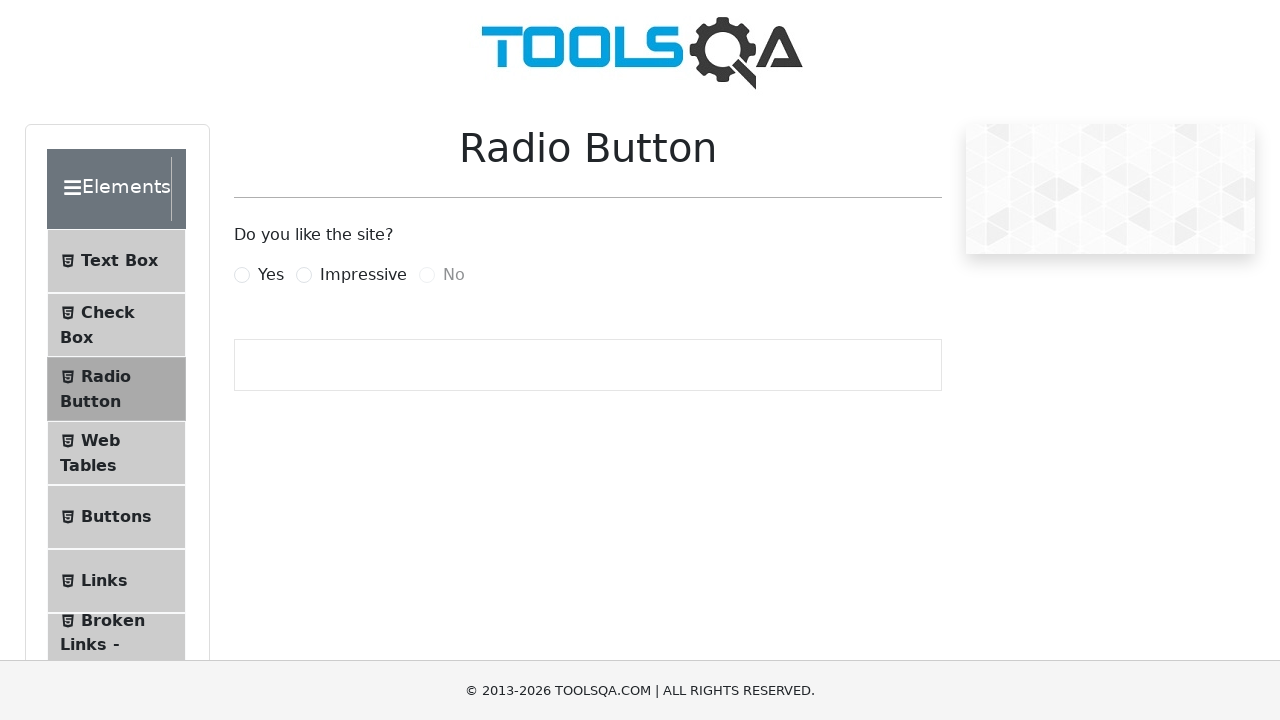

Clicked on 'Yes' radio button at (271, 275) on //label[contains(text(),'Yes')]
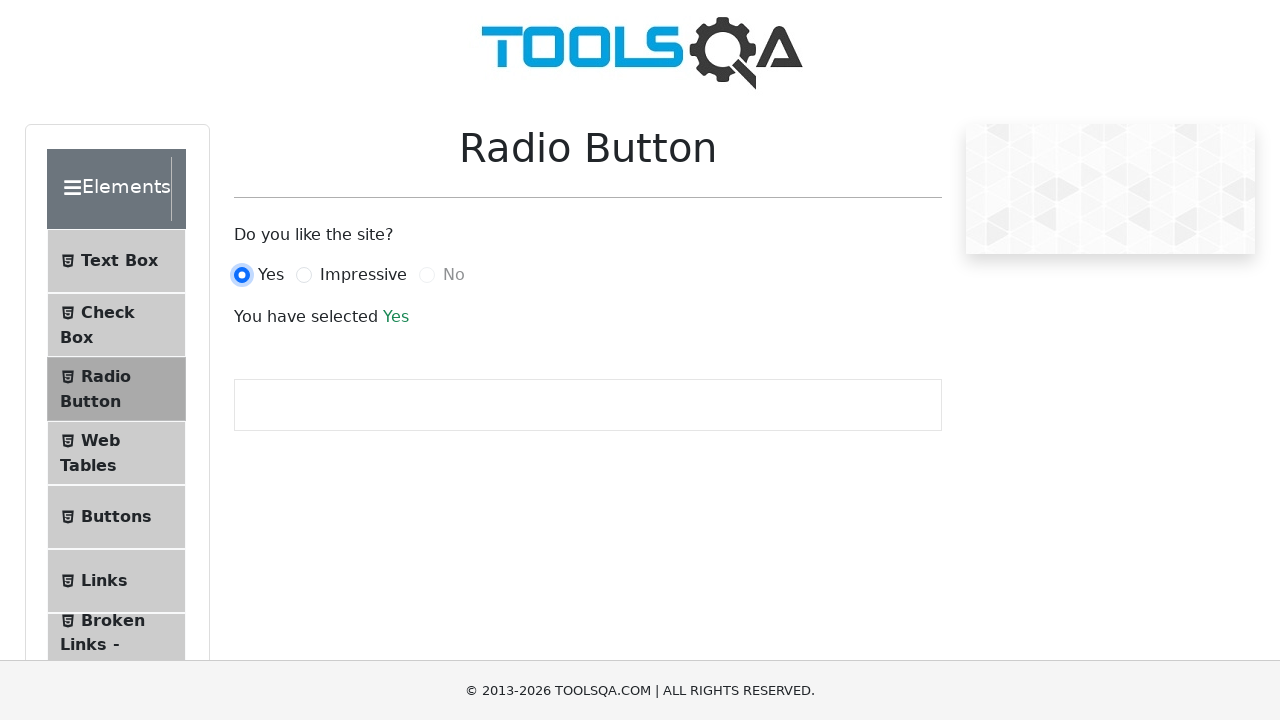

Result text appeared after selecting 'Yes'
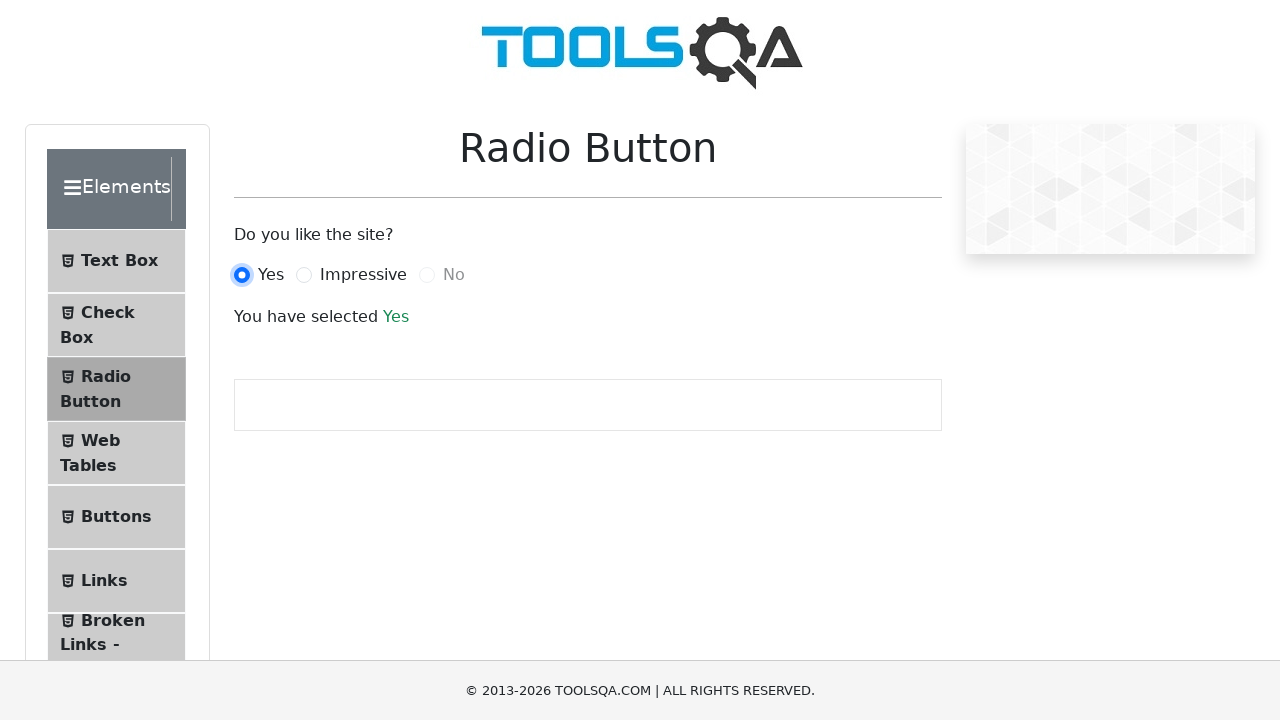

Checked if 'Impressive' radio button is enabled
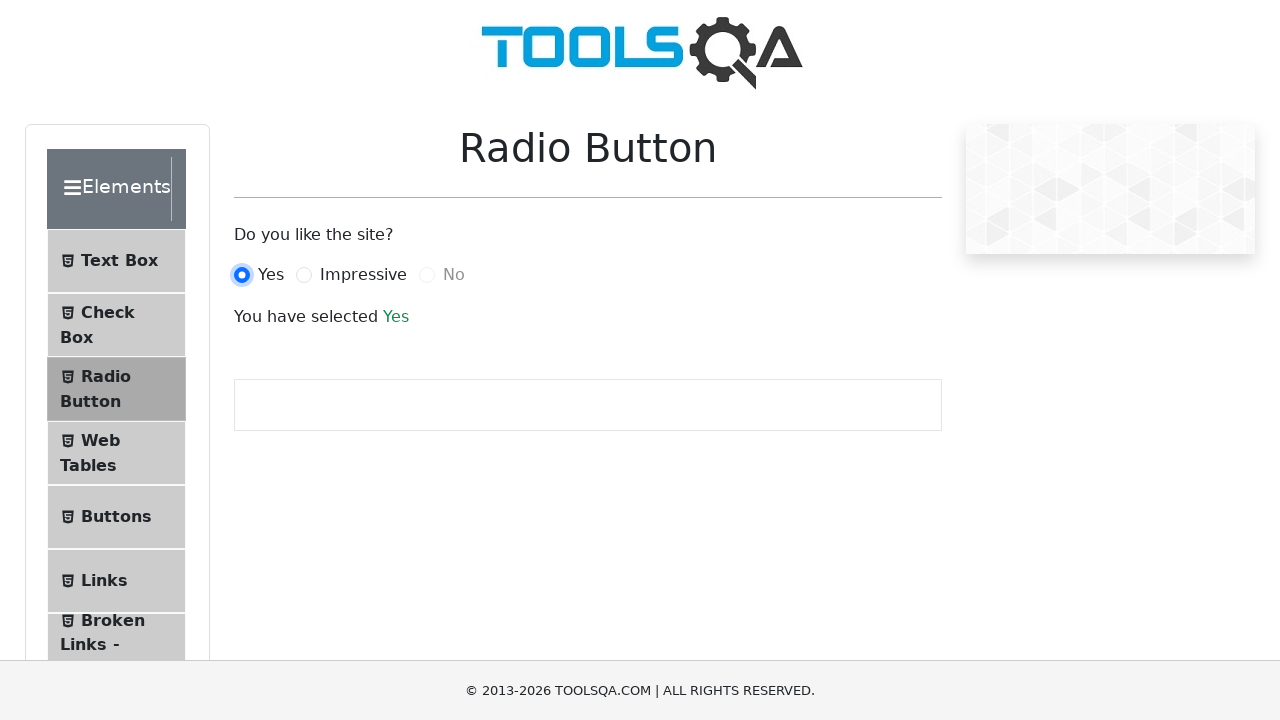

Clicked on 'Impressive' radio button at (363, 275) on //label[contains(text(),'Impressive')]
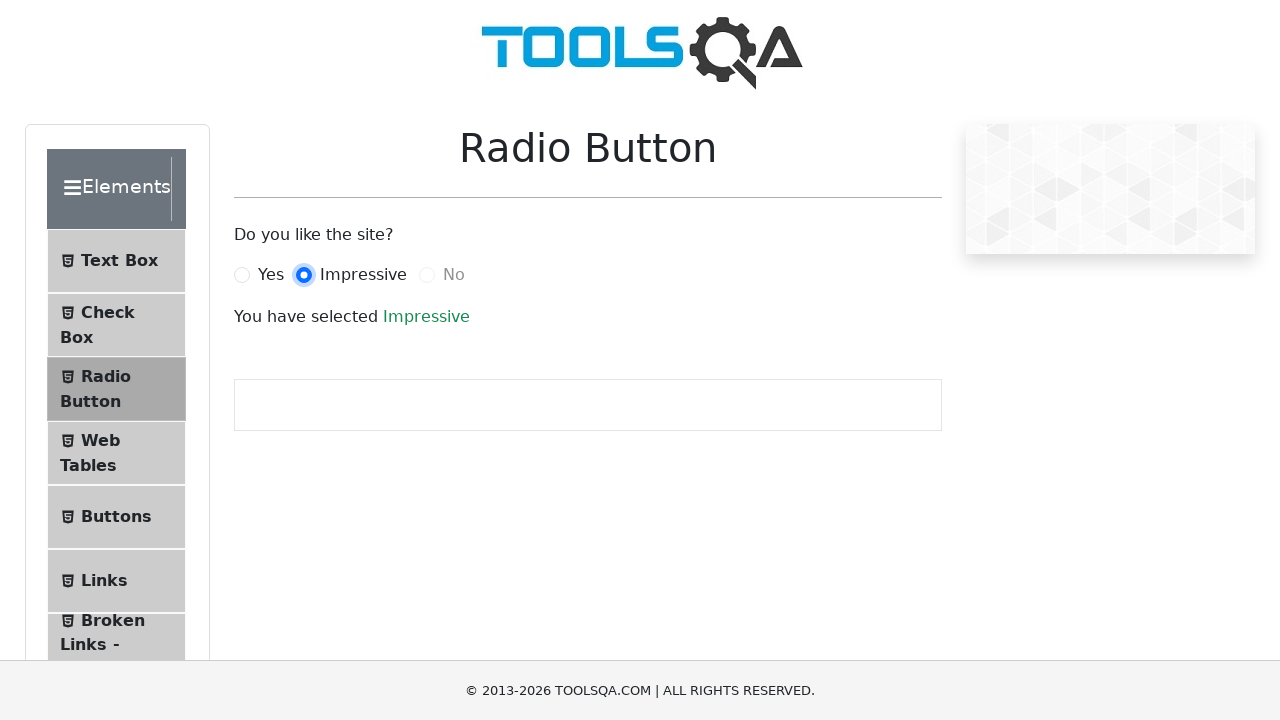

Result text appeared after selecting 'Impressive'
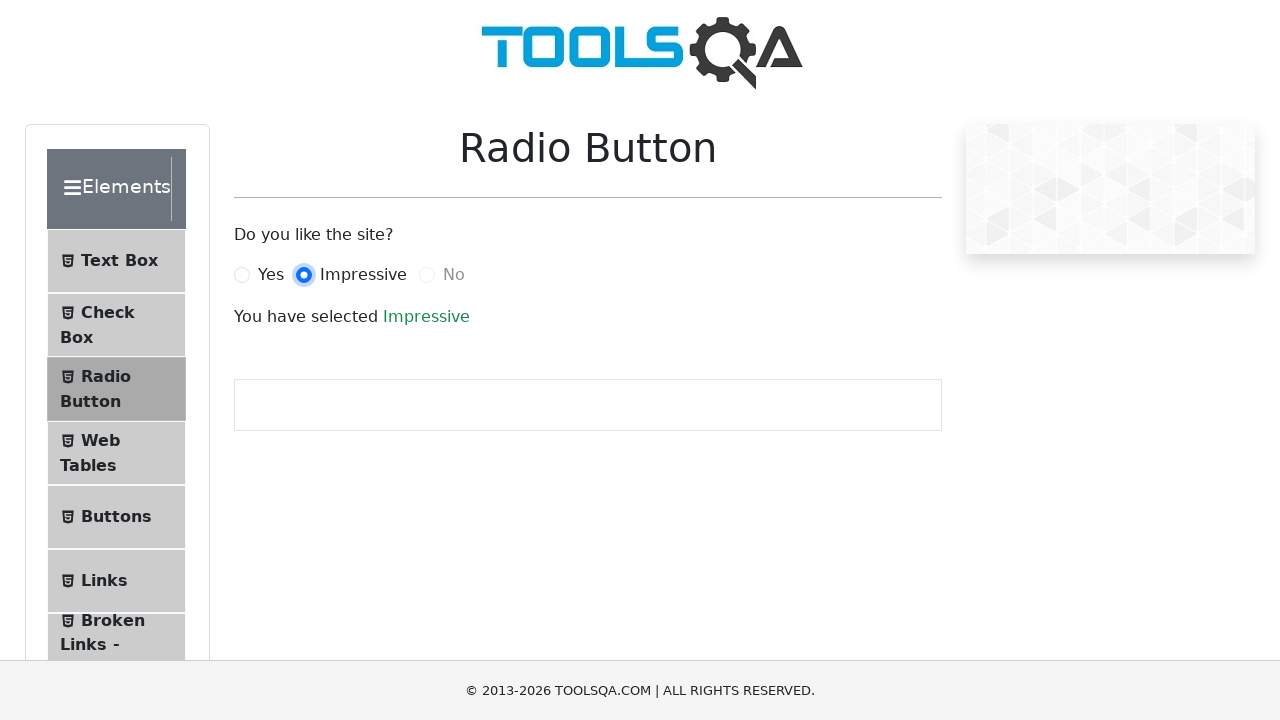

Checked if 'No' radio button is enabled
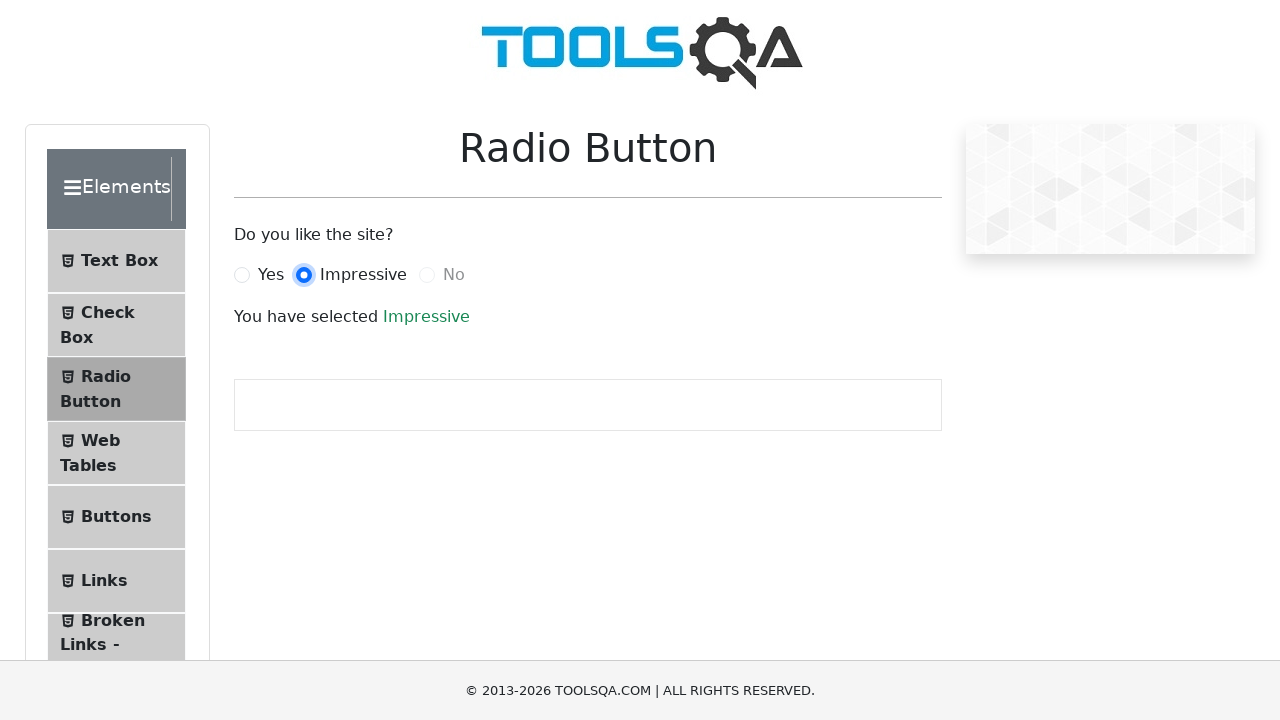

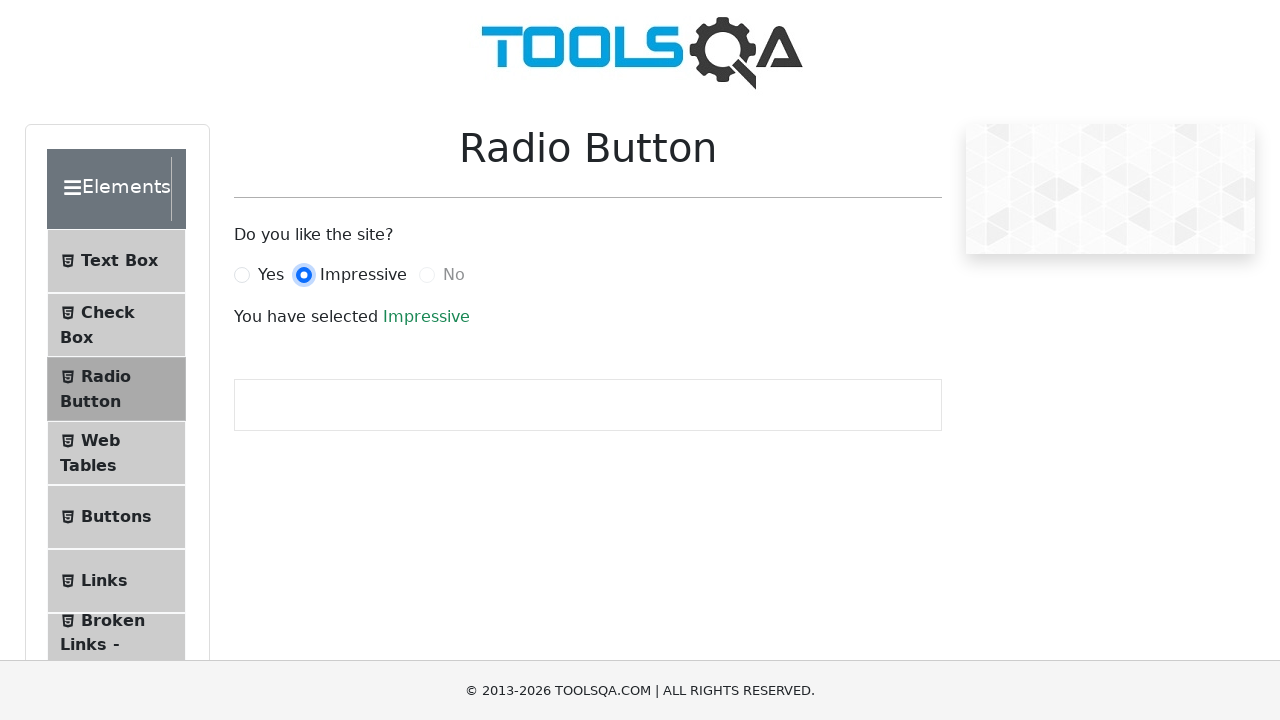